Tests calculator multiplication by entering 2e2 (200) and 1.5, selecting multiply operation, and verifying the result is 300

Starting URL: https://calculatorhtml.onrender.com/

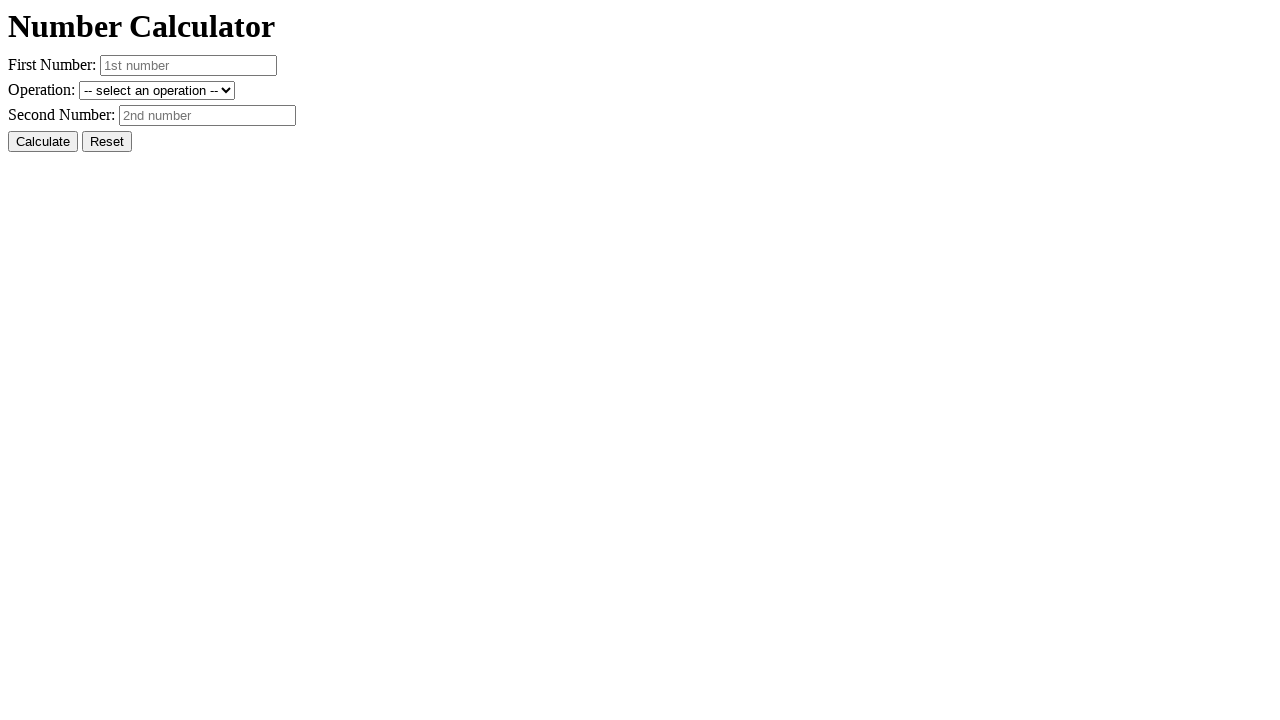

Clicked reset button to clear previous values at (107, 142) on #resetButton
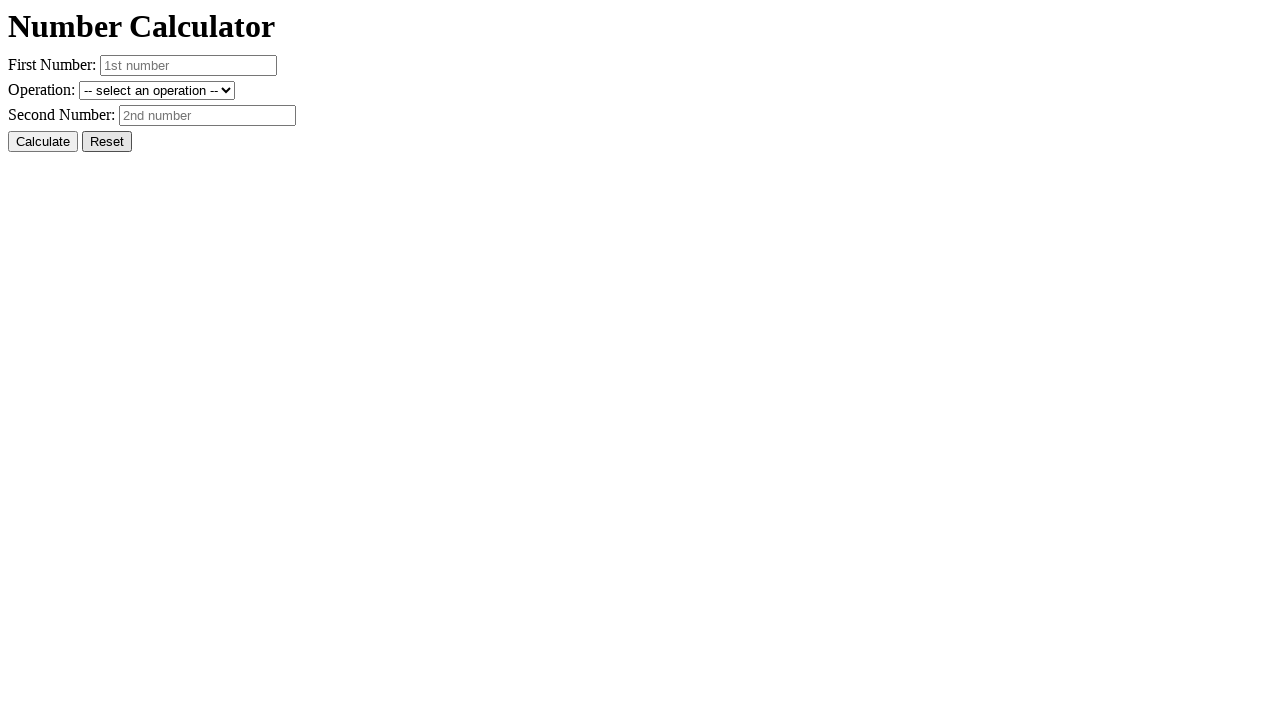

Entered first number 2e2 (200) in scientific notation on #number1
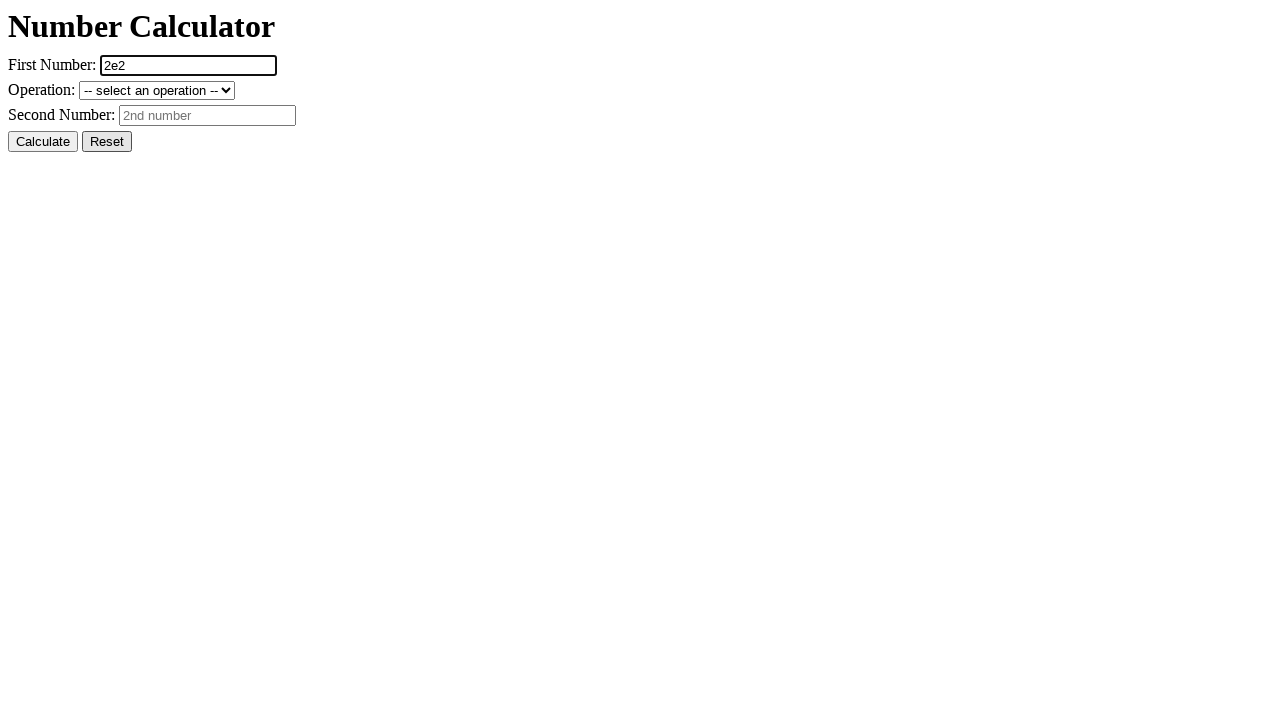

Entered second number 1.5 on #number2
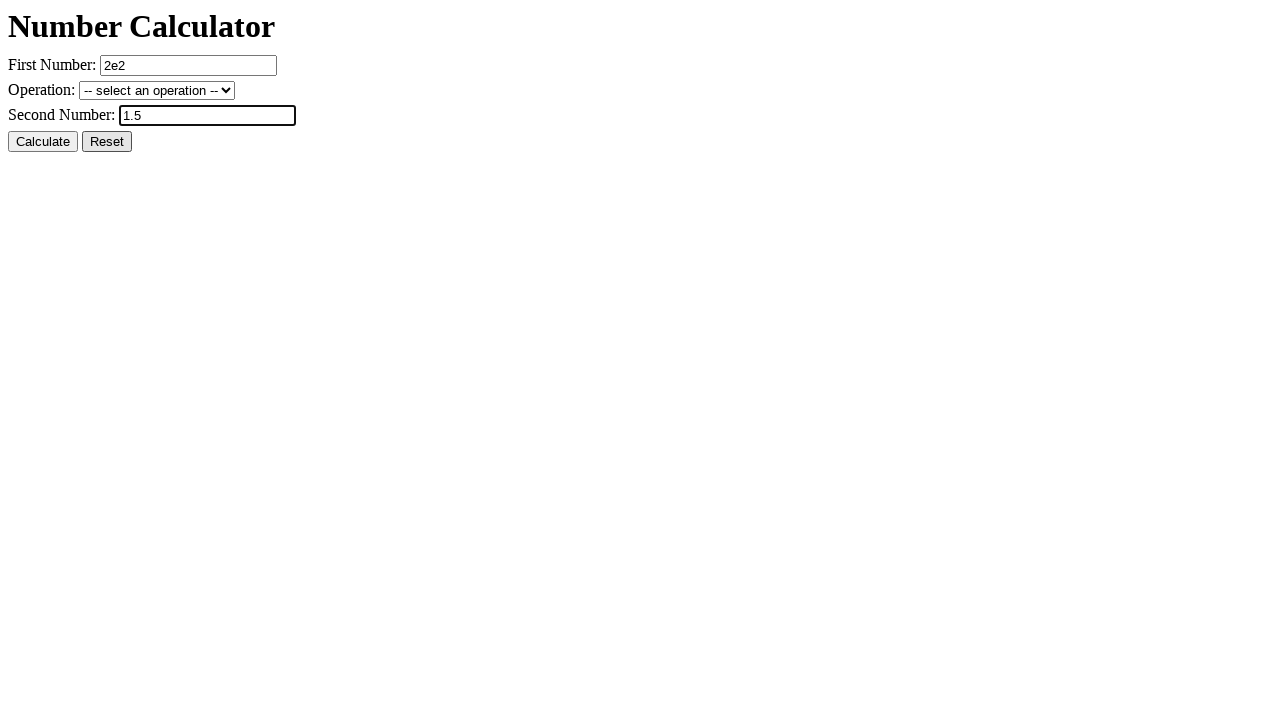

Selected multiply operation on #operation
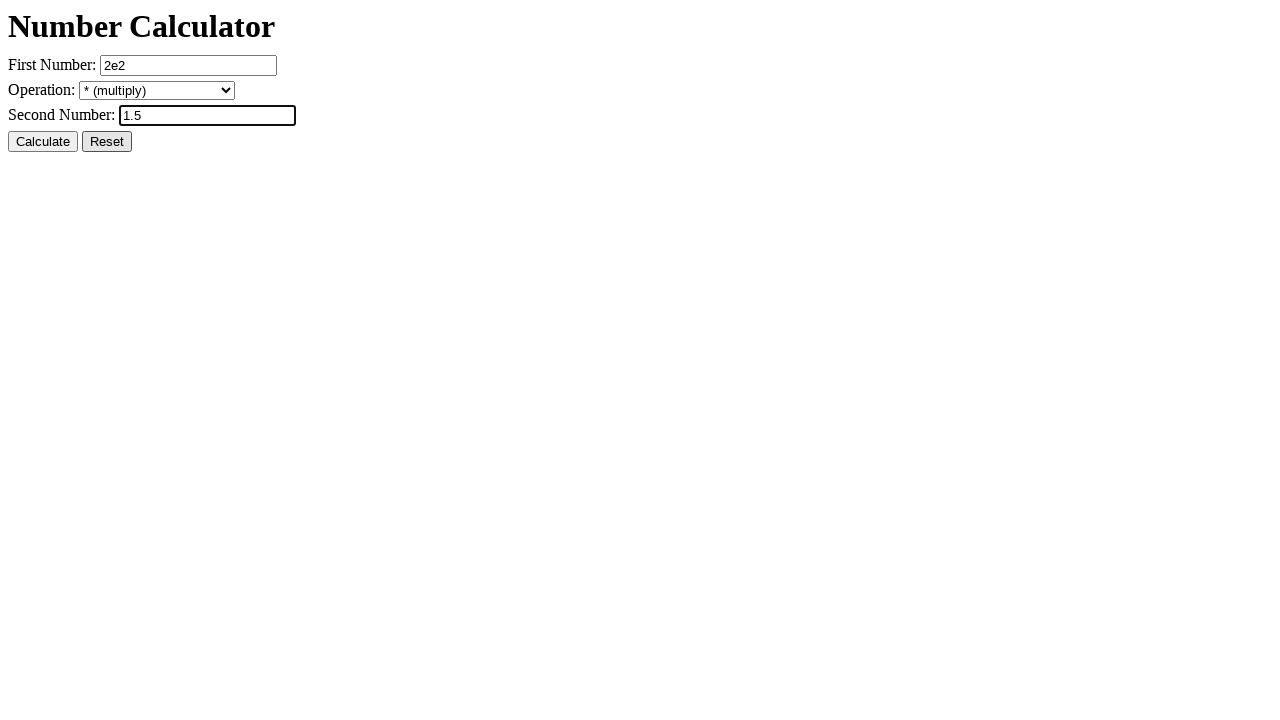

Clicked calculate button at (43, 142) on #calcButton
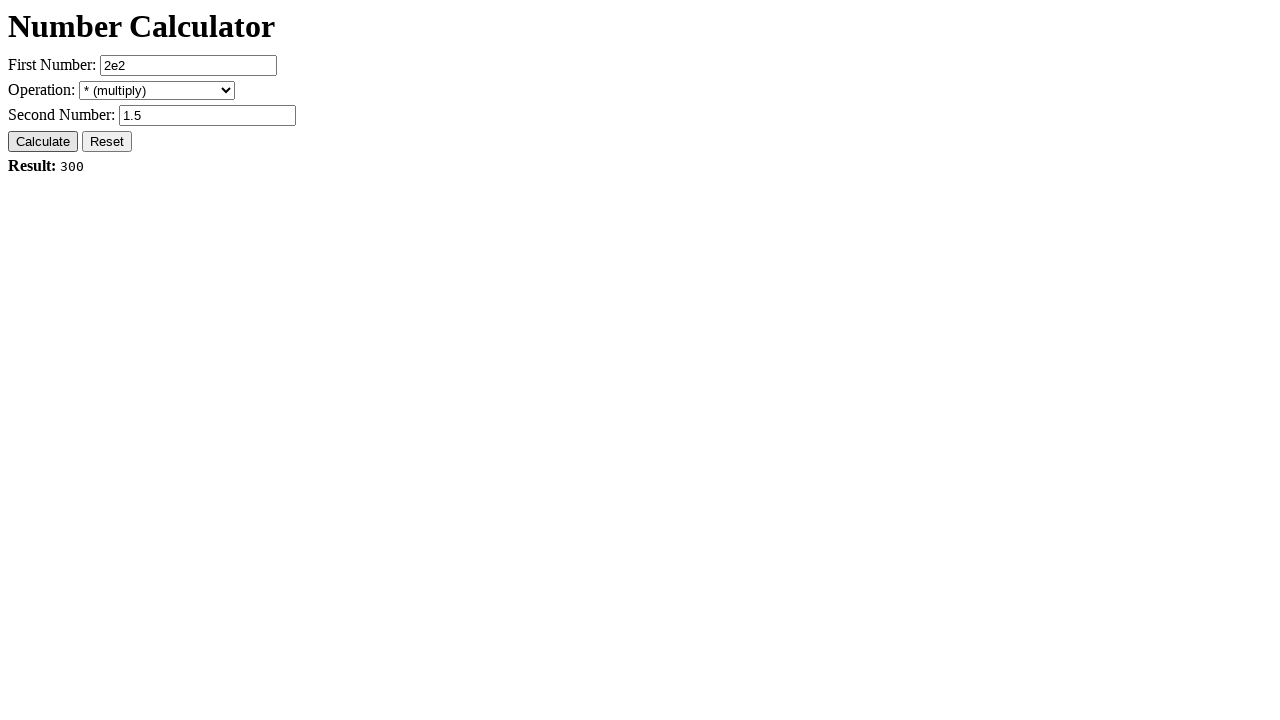

Waited for result to be displayed
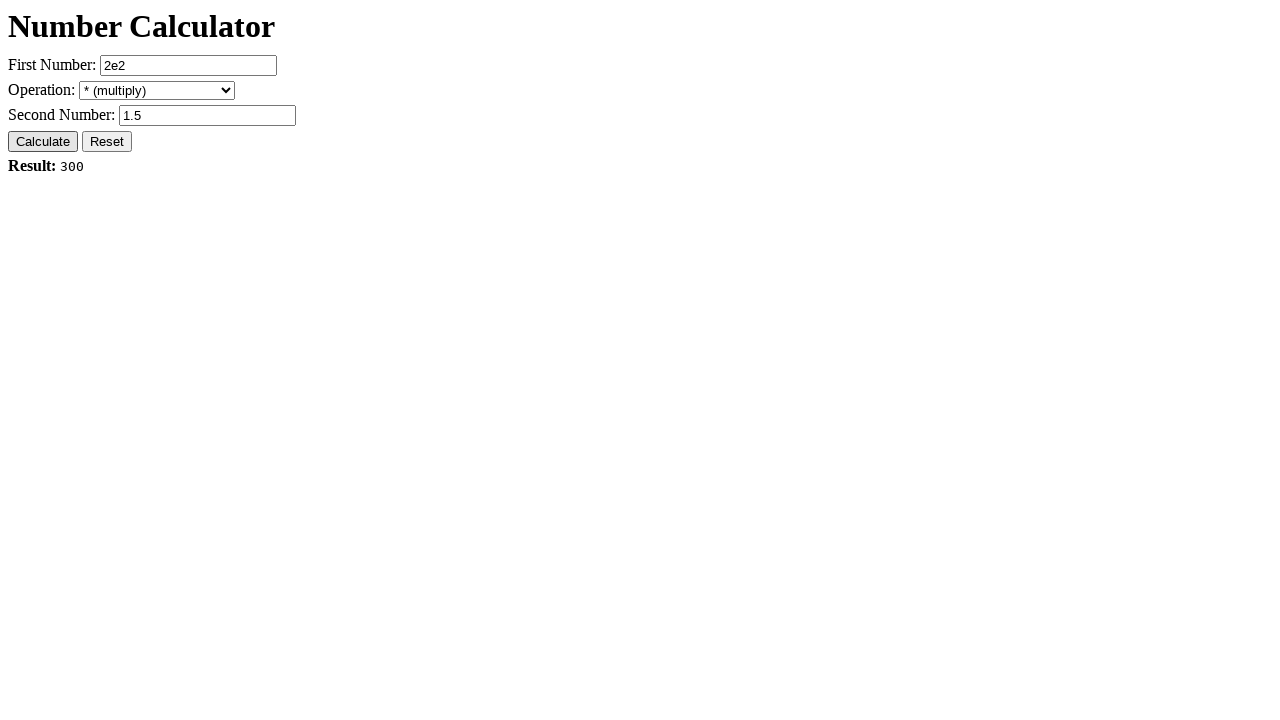

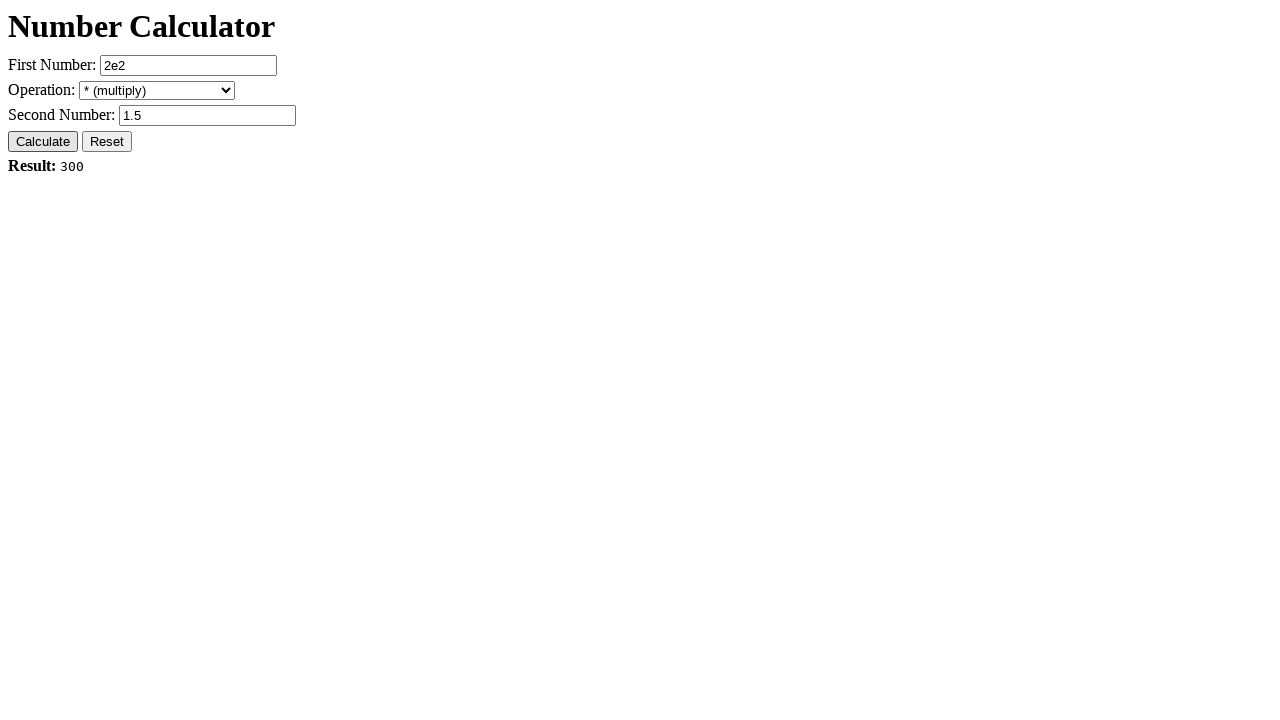